Tests form interaction with overlapped elements on the UI Testing Playground. Navigates to the Overlapped Element challenge and fills in multiple form fields (id, name, and subject).

Starting URL: http://uitestingplayground.com/

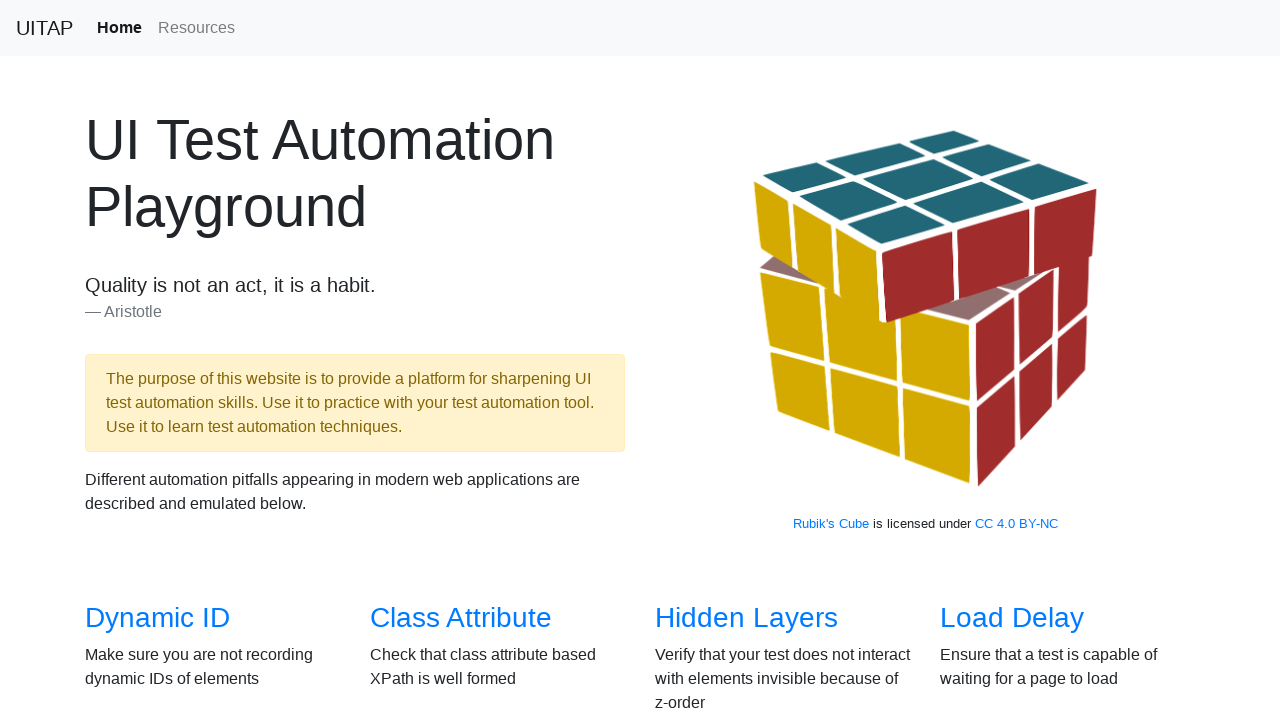

Clicked on the Overlapped Element link to navigate to the challenge at (158, 386) on text=Overlapped Element
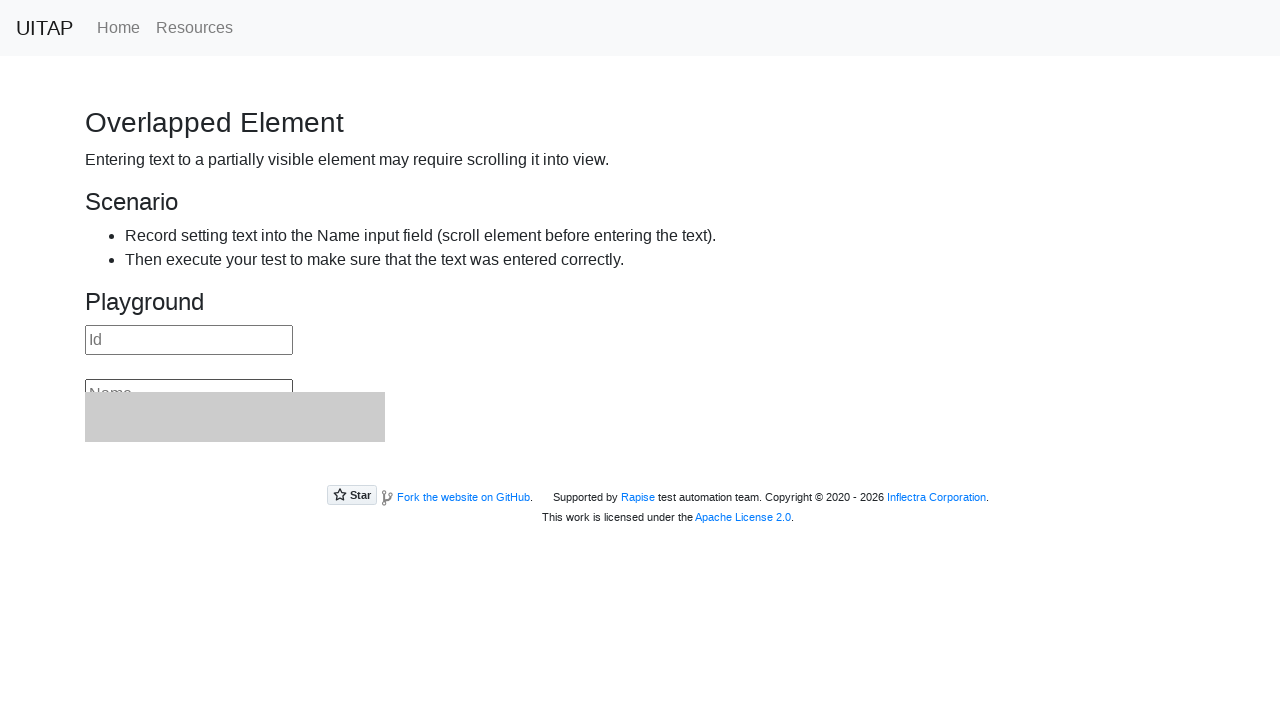

Filled the id field with '987654321' on internal:attr=[placeholder="Id"i]
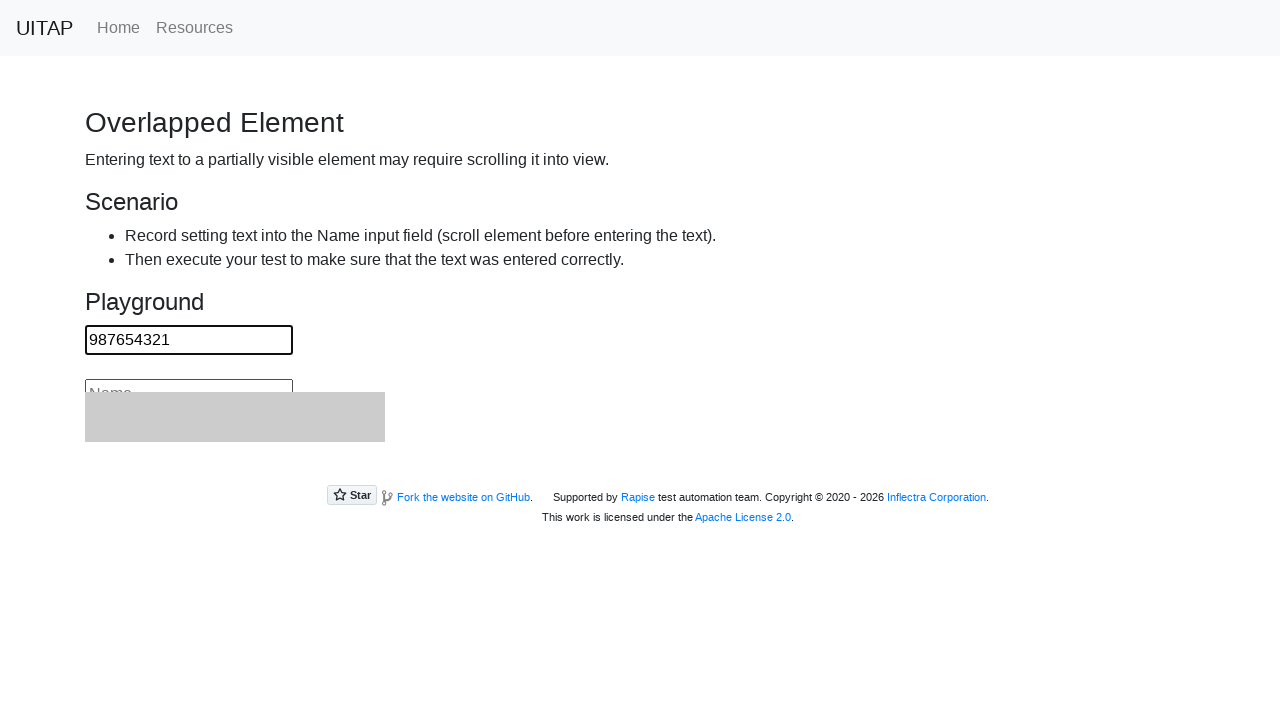

Filled the name field with 'John Doe' (overlapped element) on #name
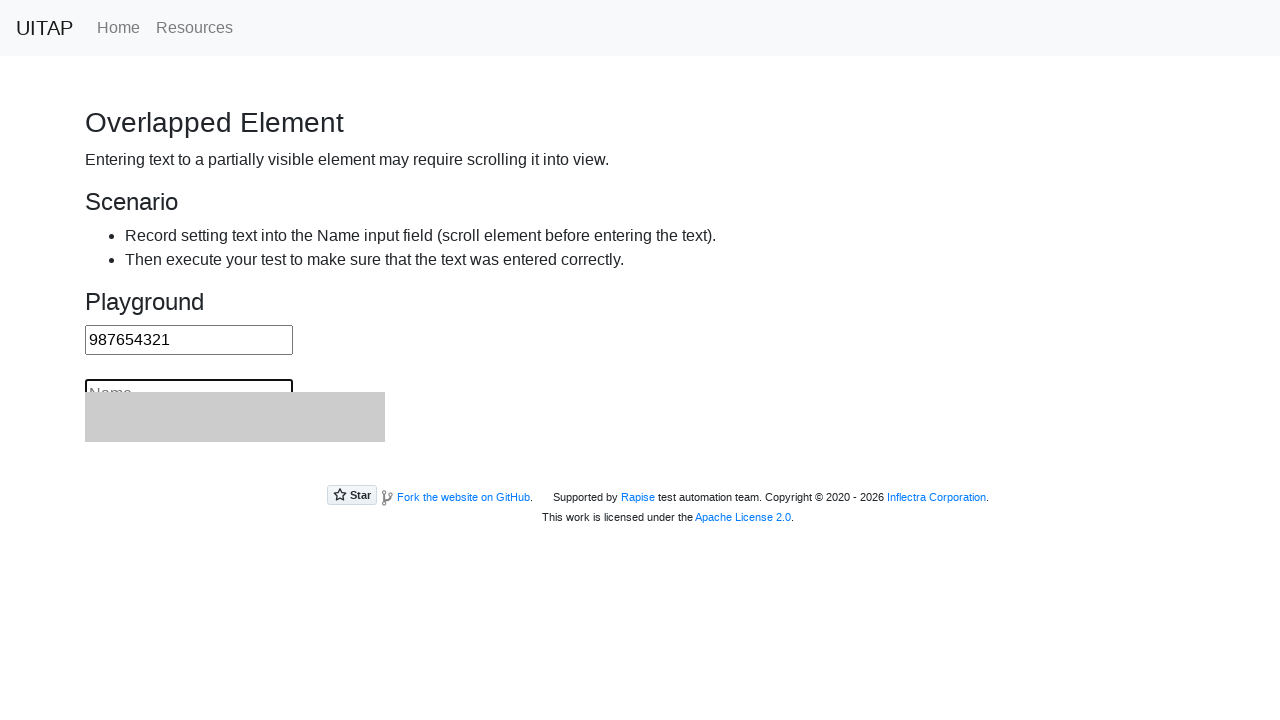

Filled the subject field with 'Test Subject' on internal:attr=[placeholder="Subject"i]
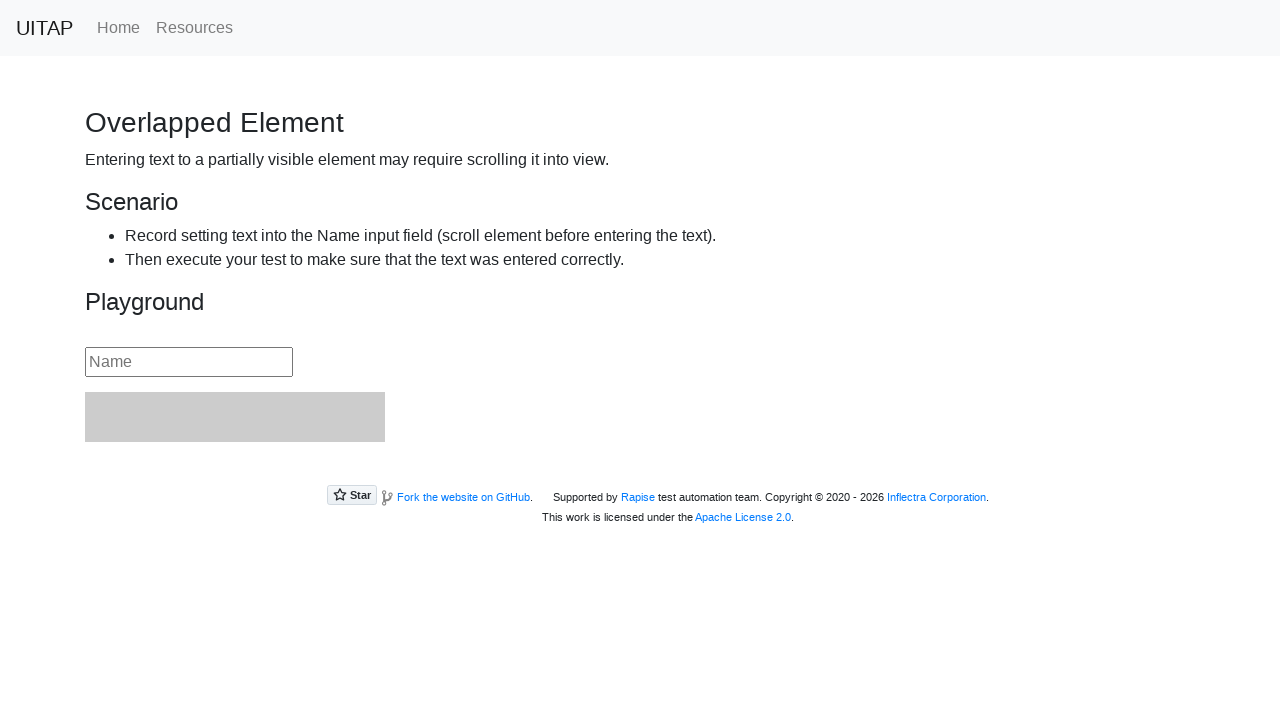

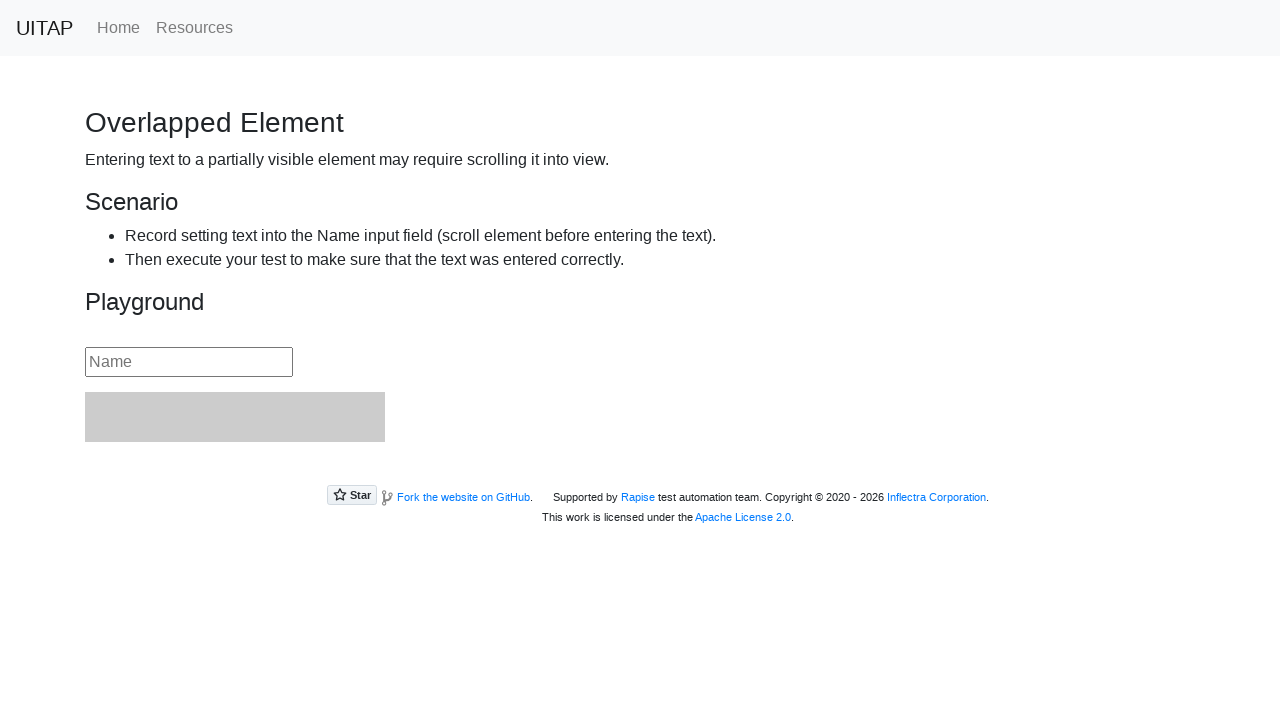